Navigates to MakeMyTrip website and verifies that the page loads by checking the title

Starting URL: https://makemytrip.com/

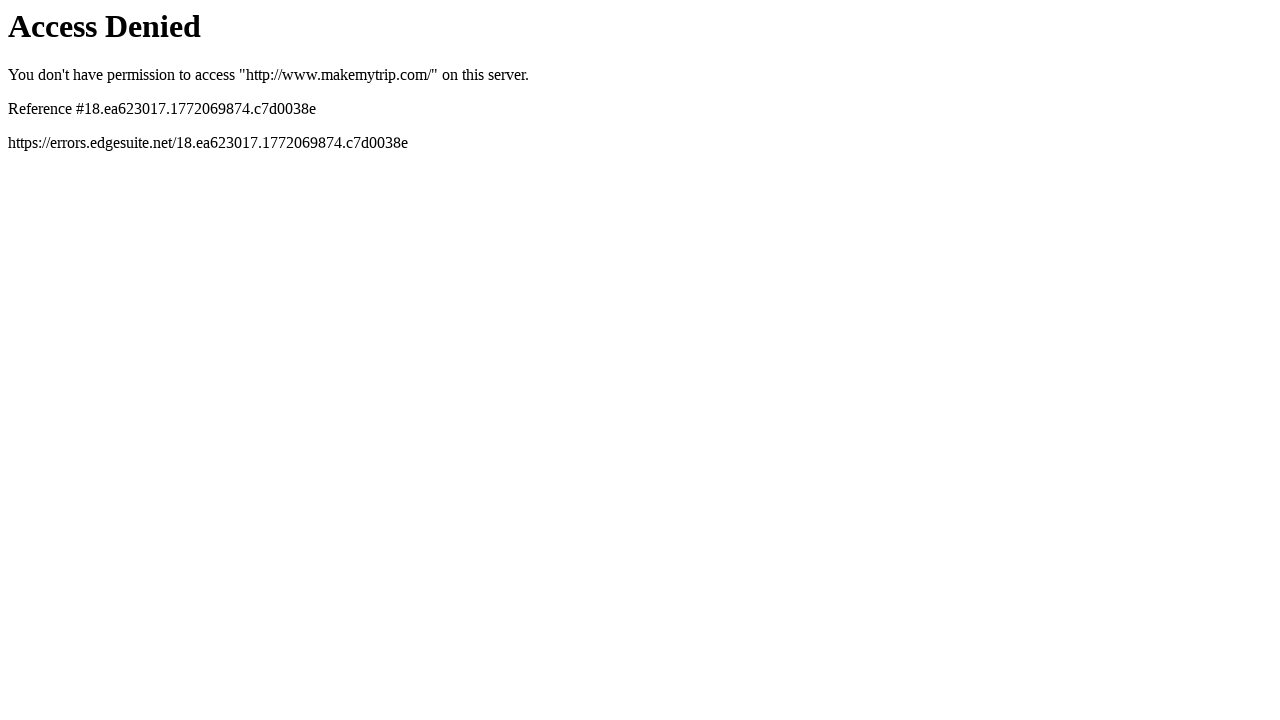

Navigated to MakeMyTrip website
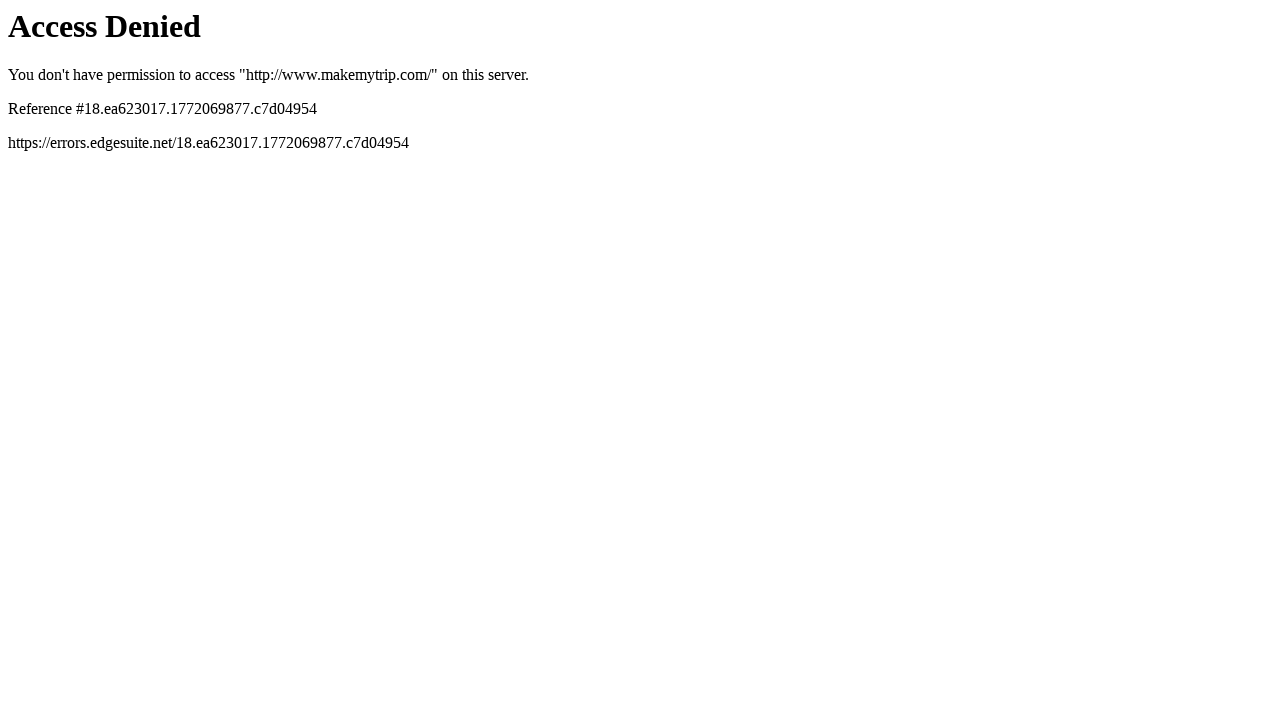

Retrieved page title
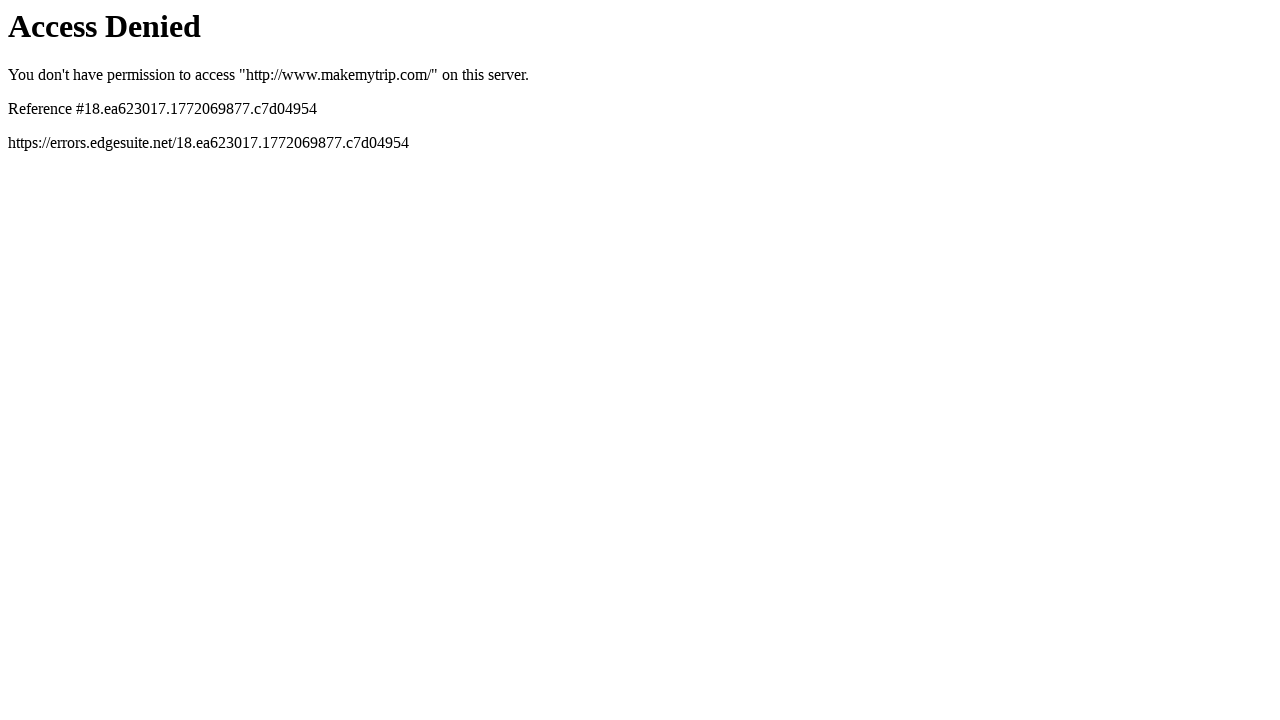

Page title verified: Access Denied
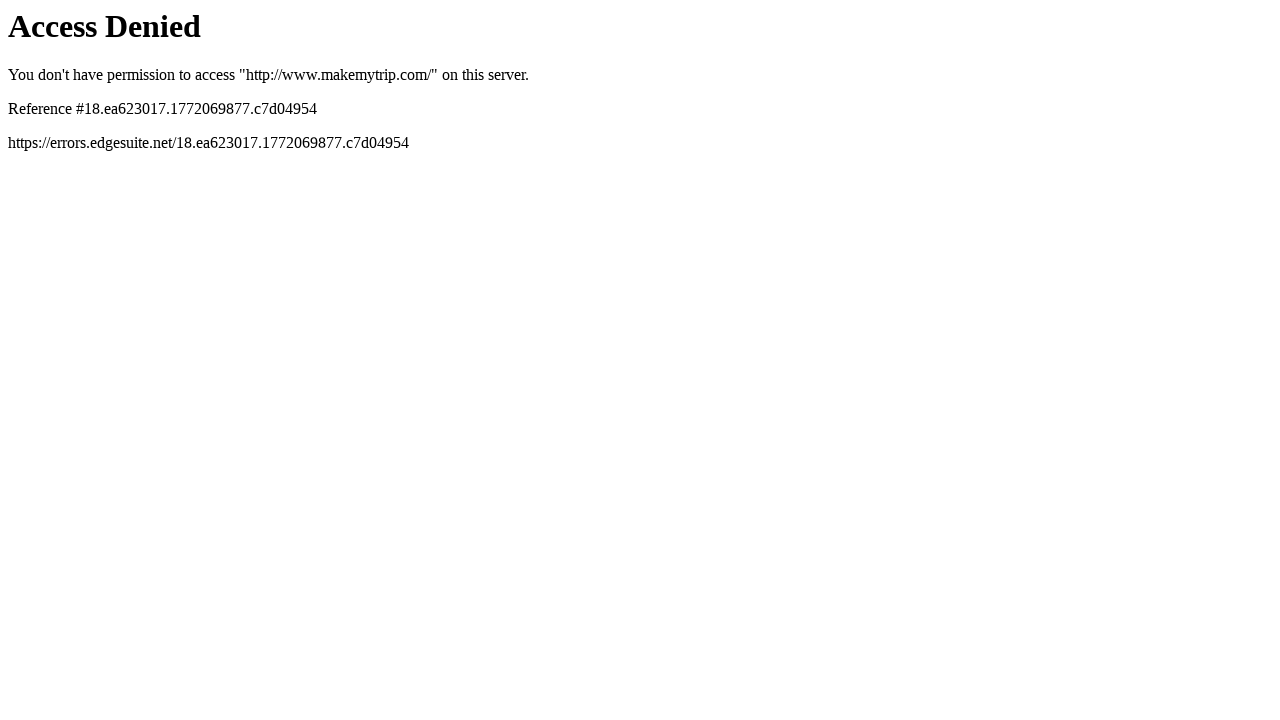

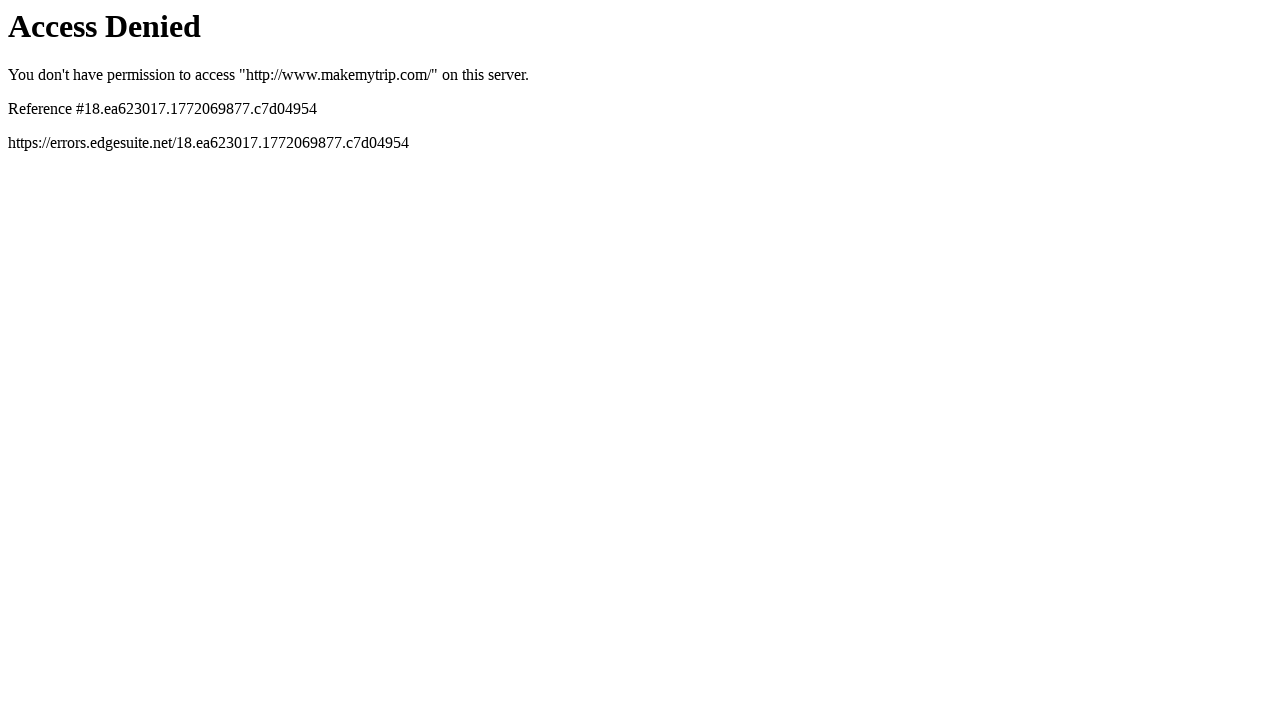